Tests dynamic controls page by clicking checkbox, then clicking remove button and waiting for the "It's gone!" message.

Starting URL: https://the-internet.herokuapp.com/

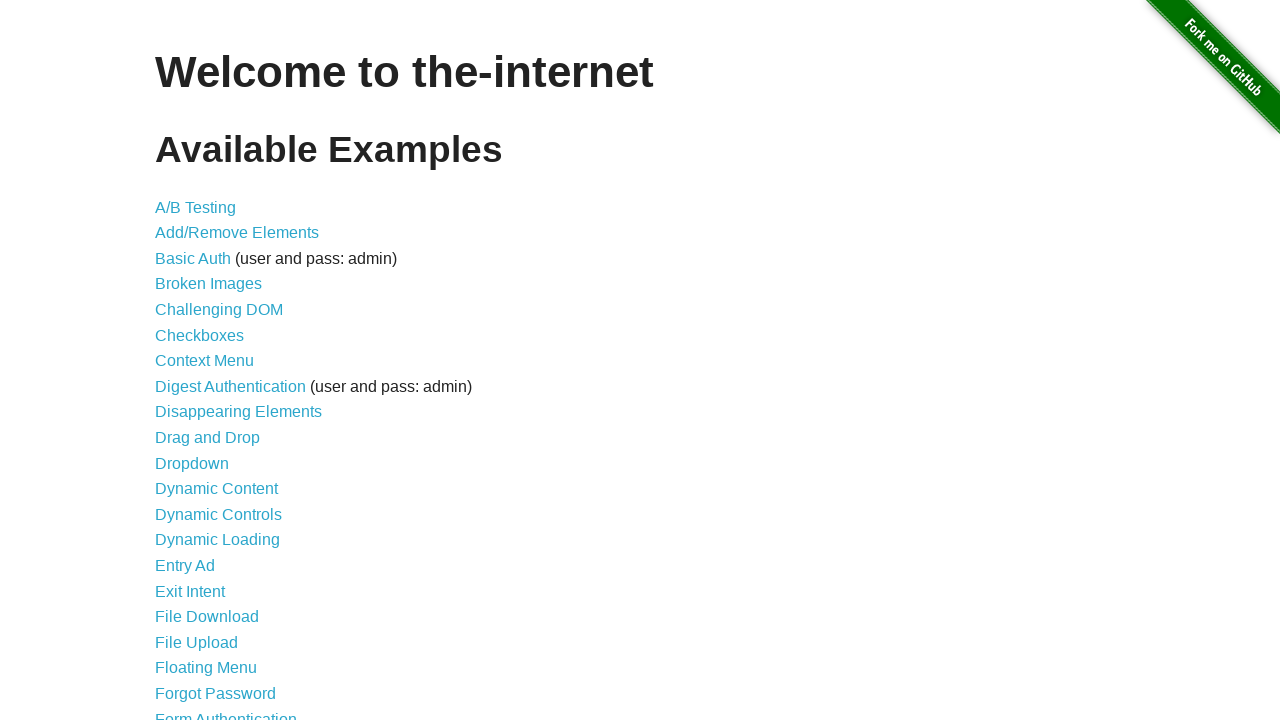

Clicked on Dynamic Controls link at (218, 514) on a[href='/dynamic_controls']
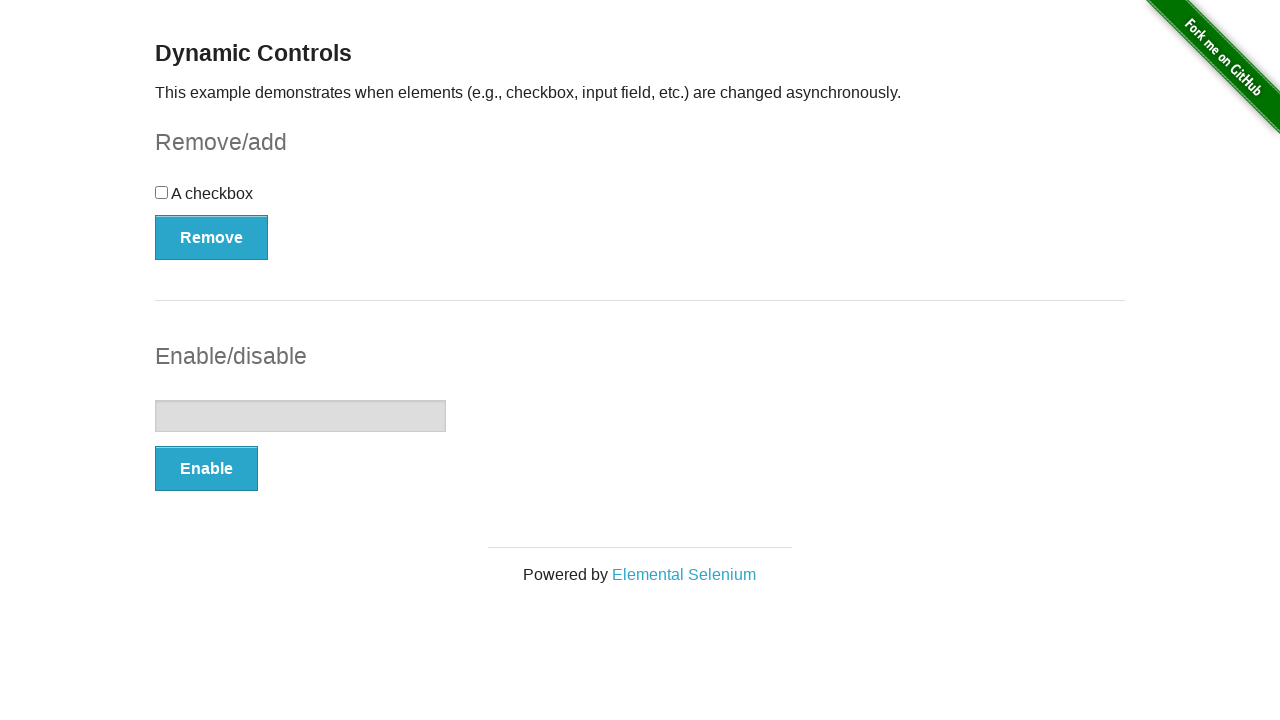

Clicked the checkbox at (162, 192) on input[type='checkbox']
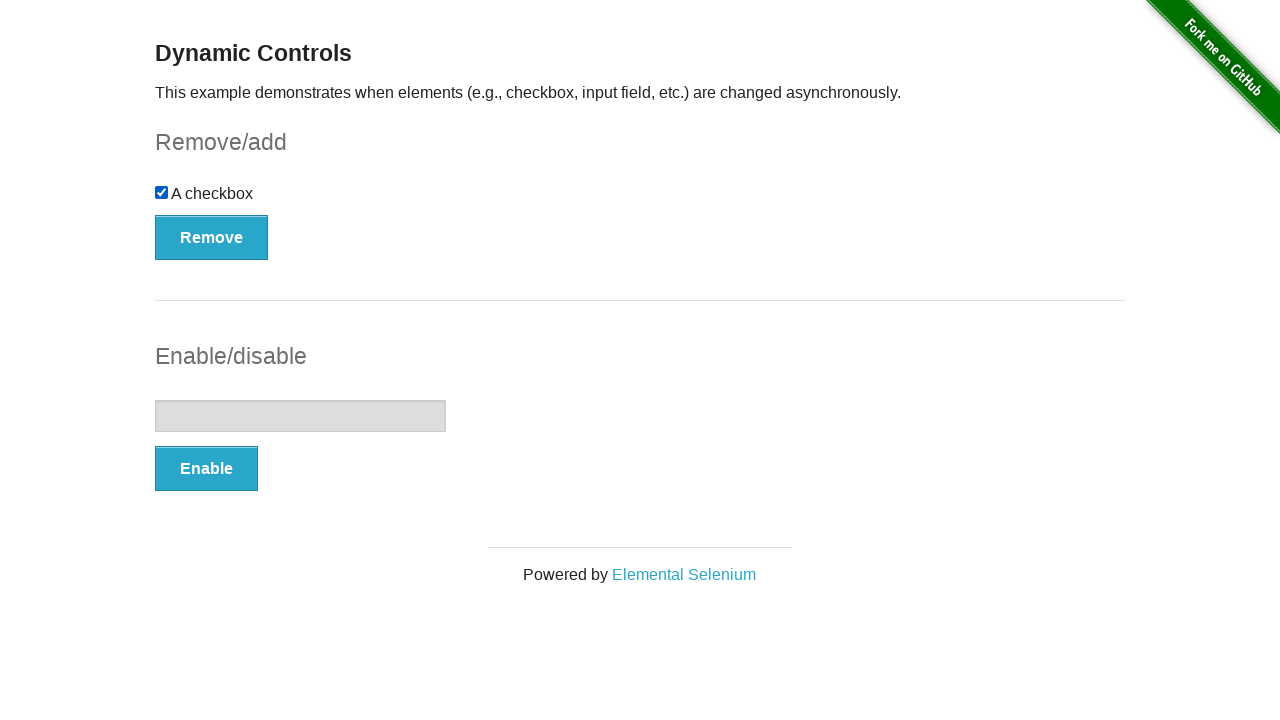

Waited 1 second for UI to update
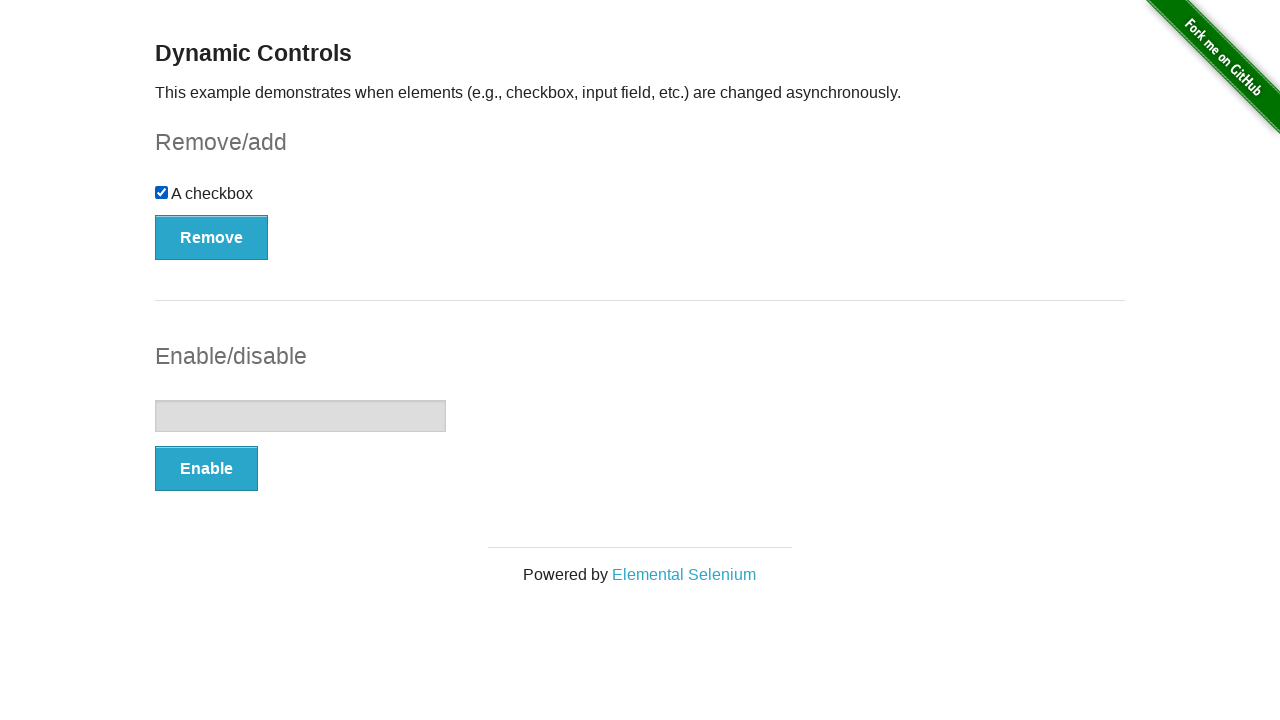

Clicked the Remove button at (212, 237) on #checkbox-example button
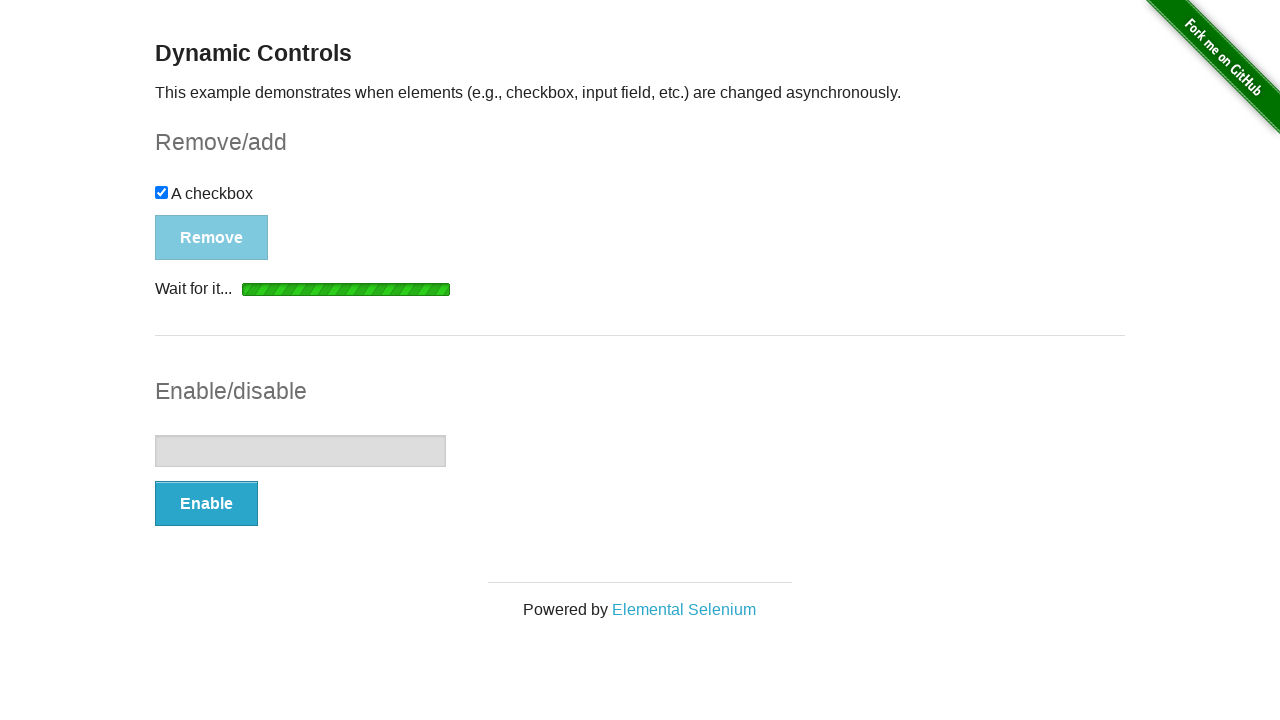

Waited for 'It's gone!' message to appear
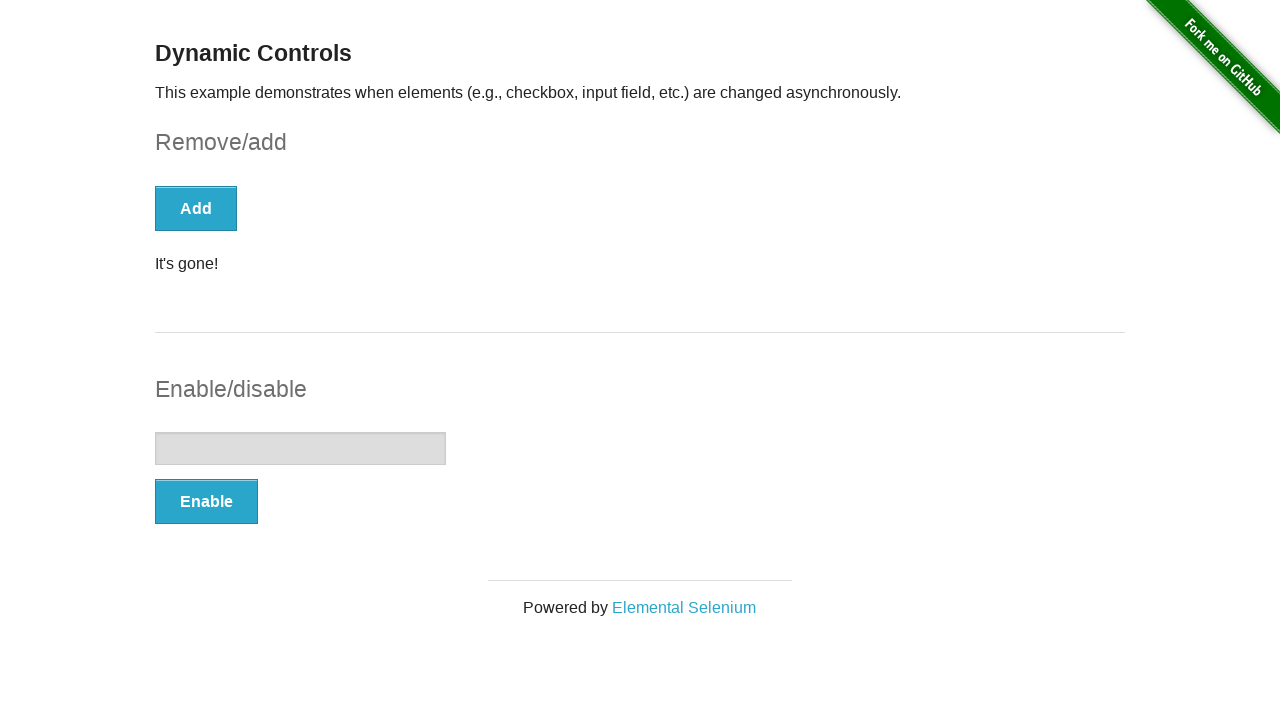

Retrieved the message text content
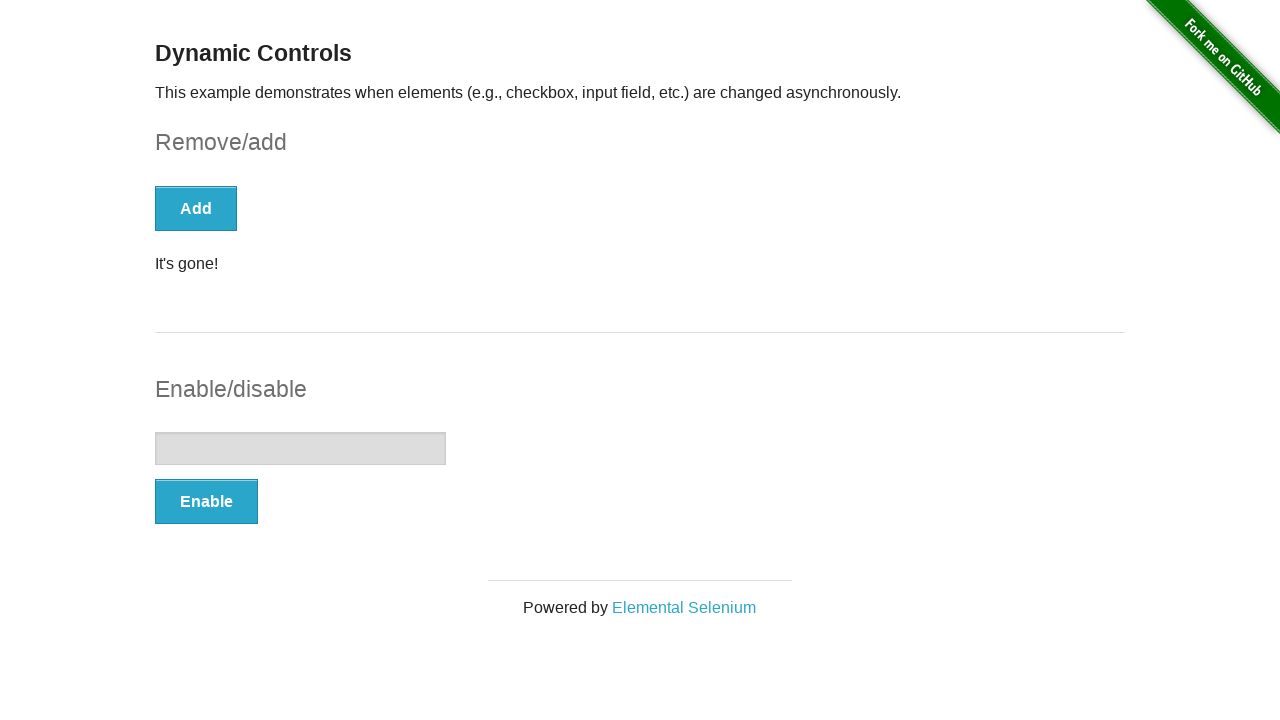

Verified message equals 'It's gone!'
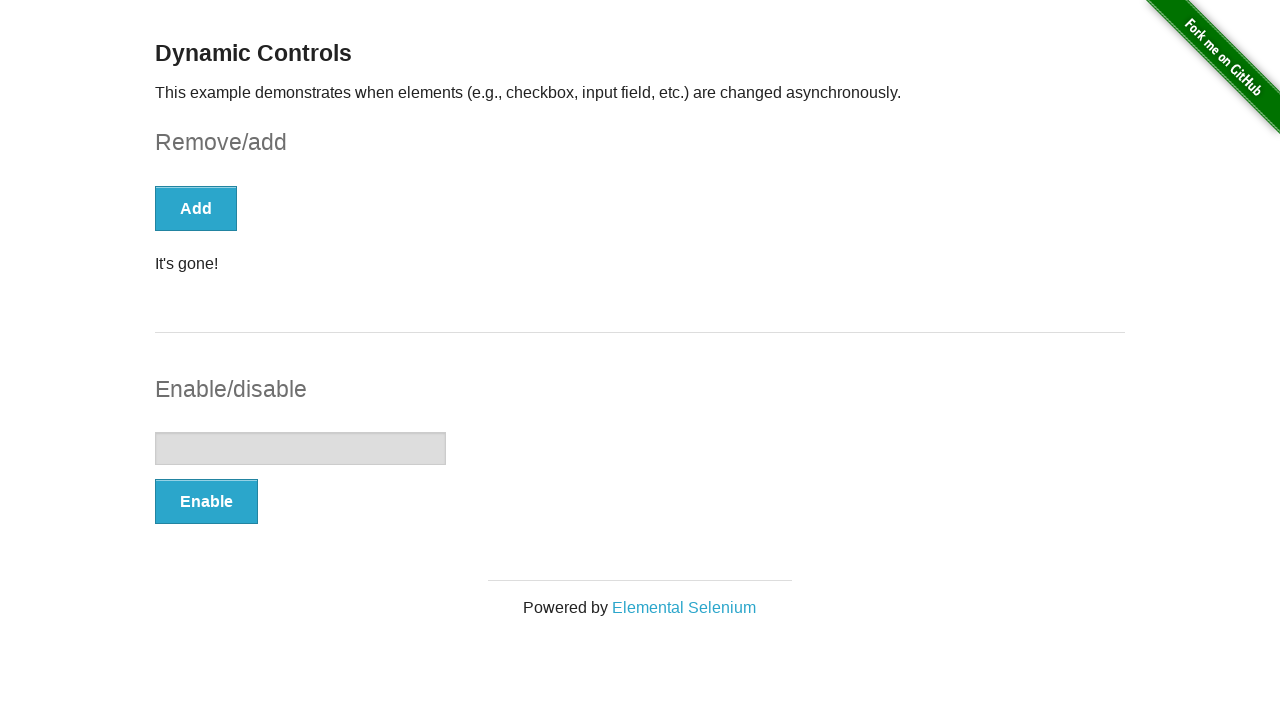

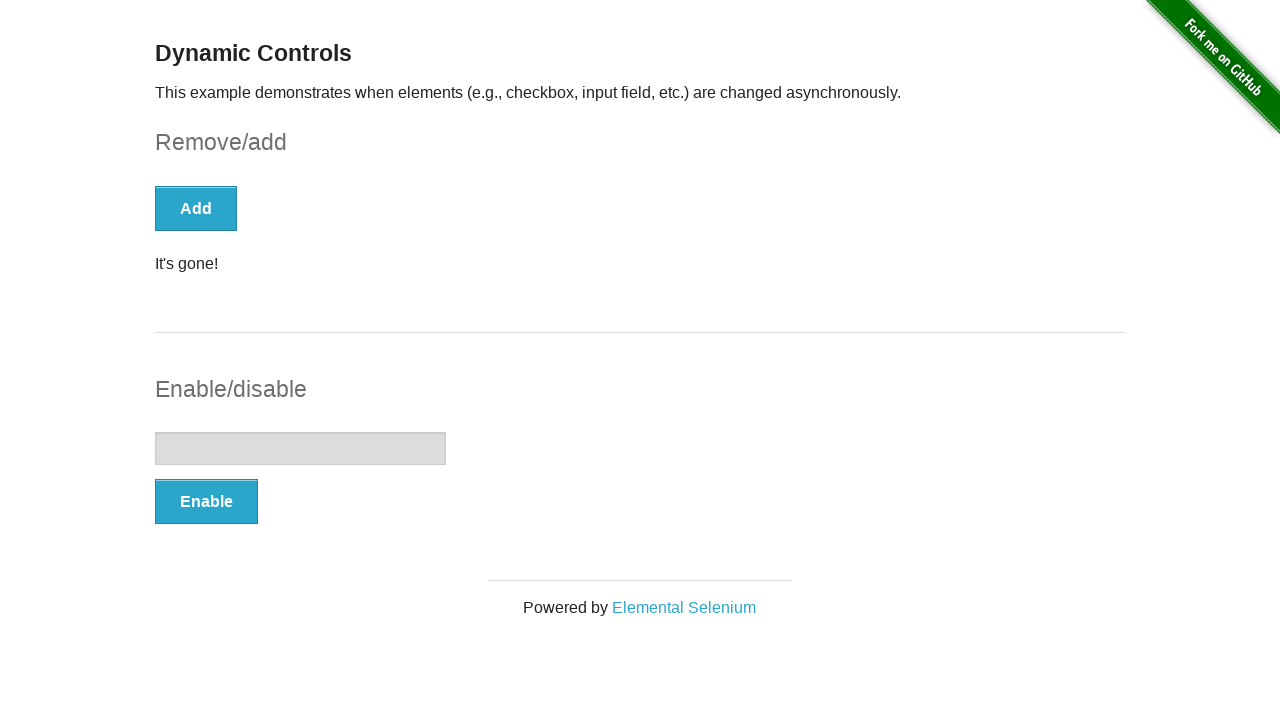